Tests various button interactions including clicking, checking if disabled, getting position/size/color properties, and hovering over buttons

Starting URL: https://www.leafground.com/button.xhtml

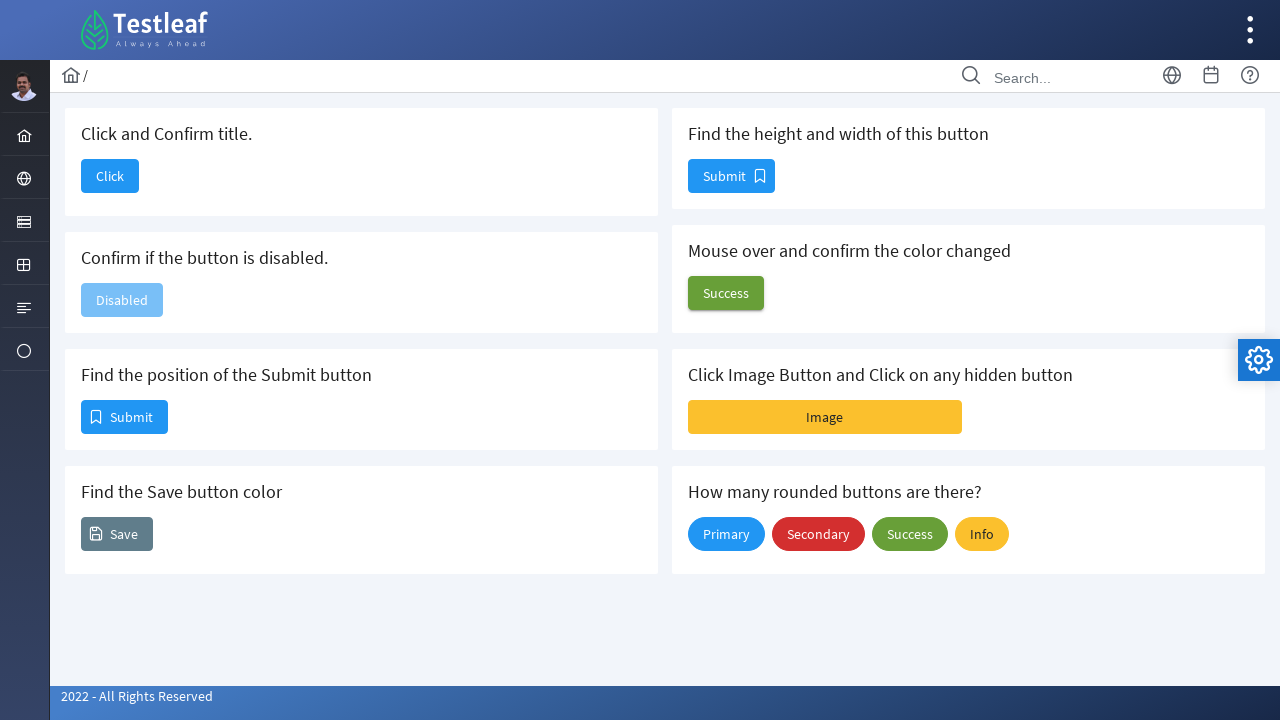

Clicked first button to verify navigation at (110, 176) on xpath=//span[@class='ui-button-text ui-c']
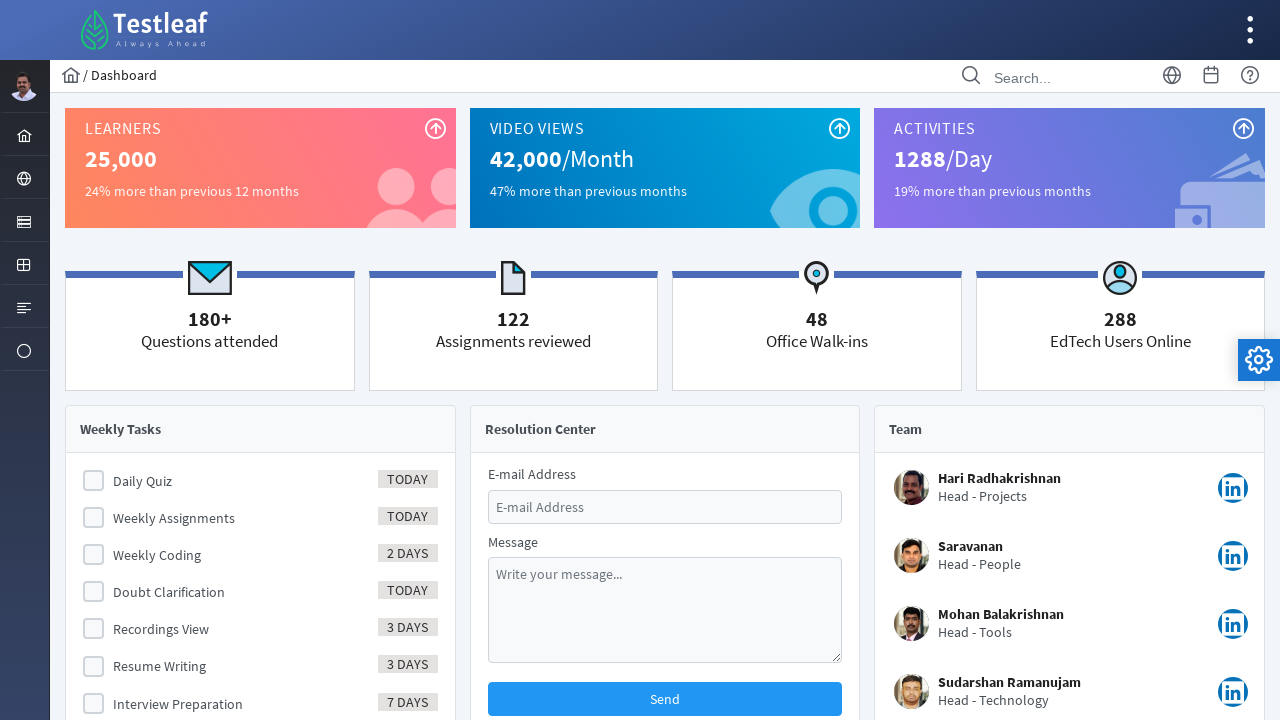

Navigated back to buttons page
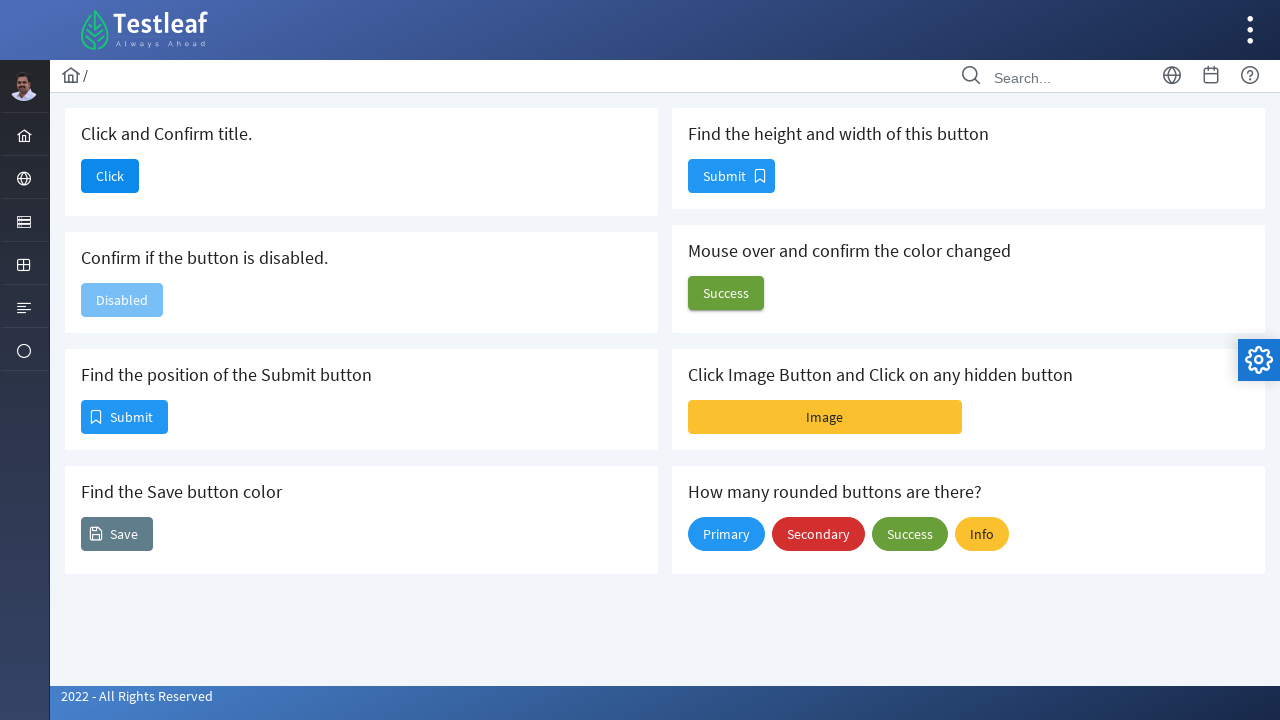

Checked if button is disabled - enabled status: False
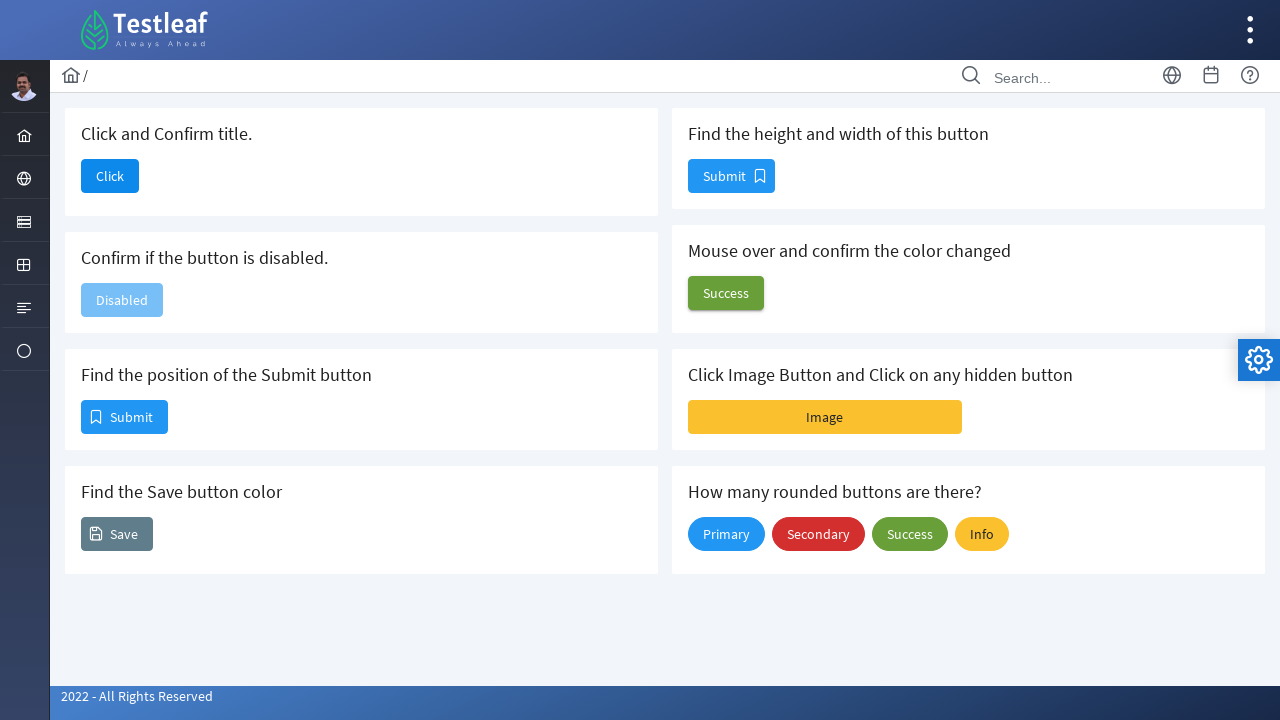

Retrieved position of Submit button: {'x': 82, 'y': 401, 'width': 85, 'height': 32}
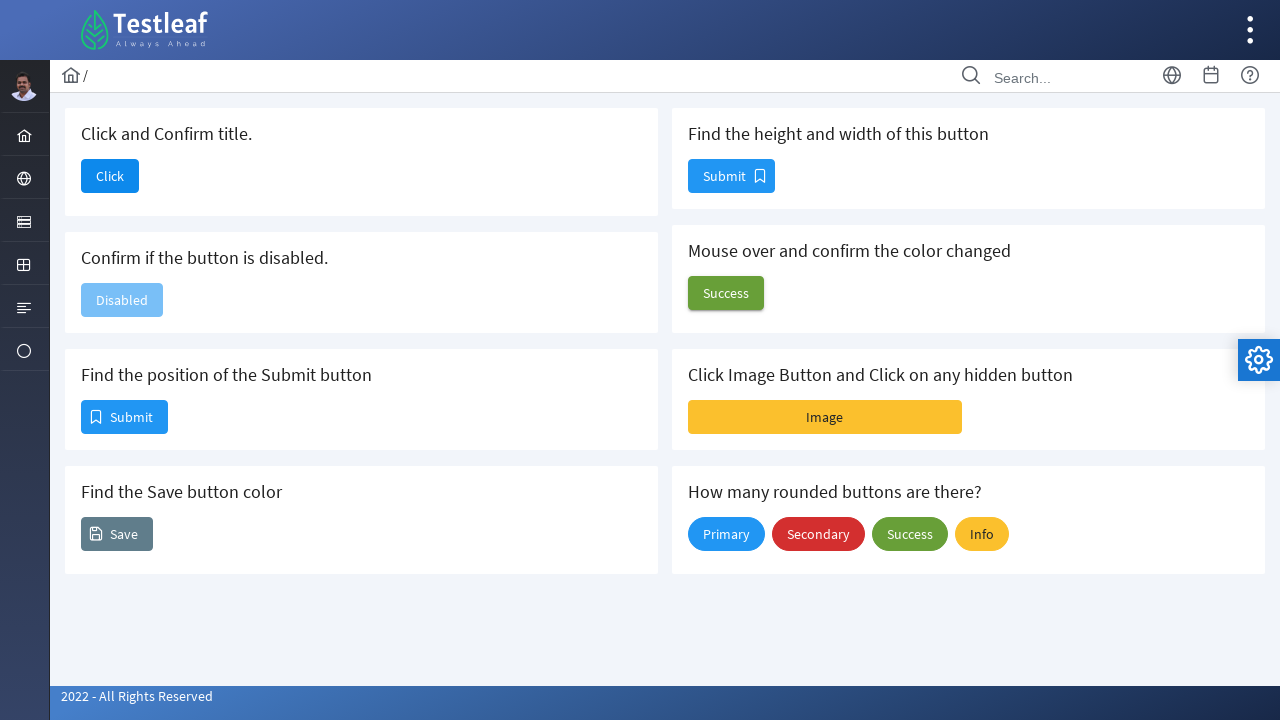

Retrieved Save button background color: rgba(0, 0, 0, 0)
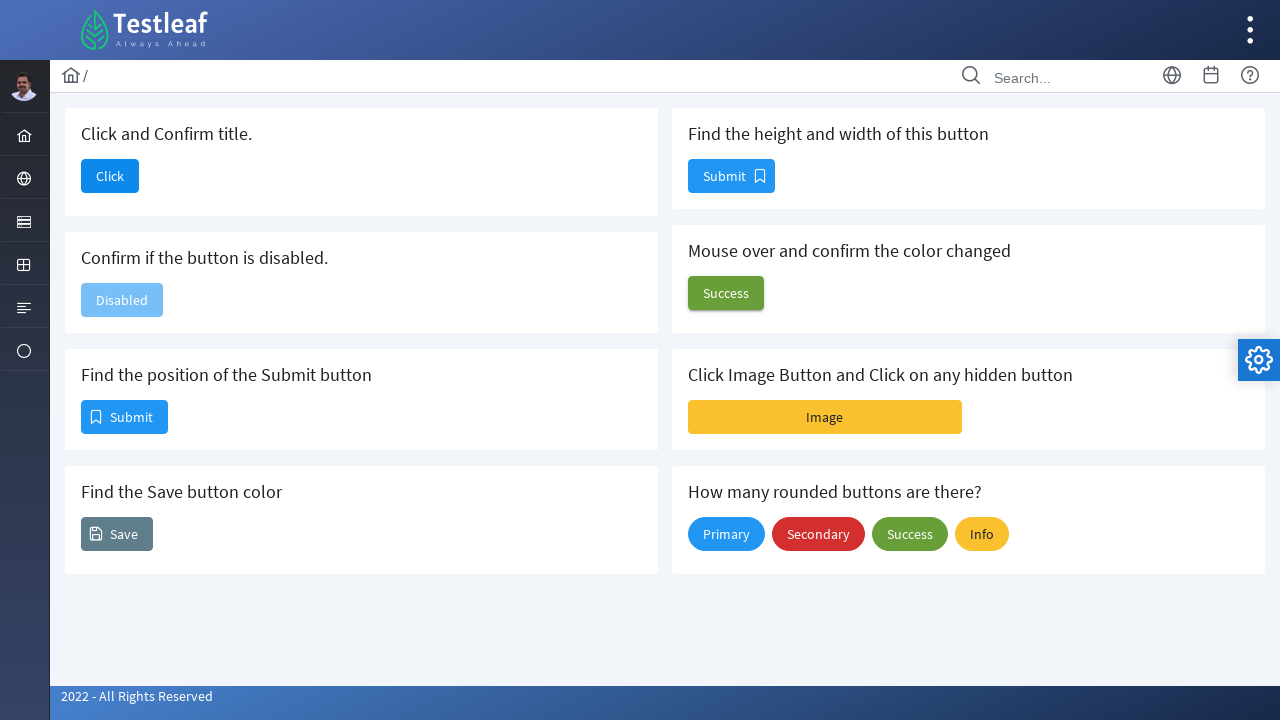

Retrieved button size - height and width: {'x': 689, 'y': 160, 'width': 85, 'height': 32}
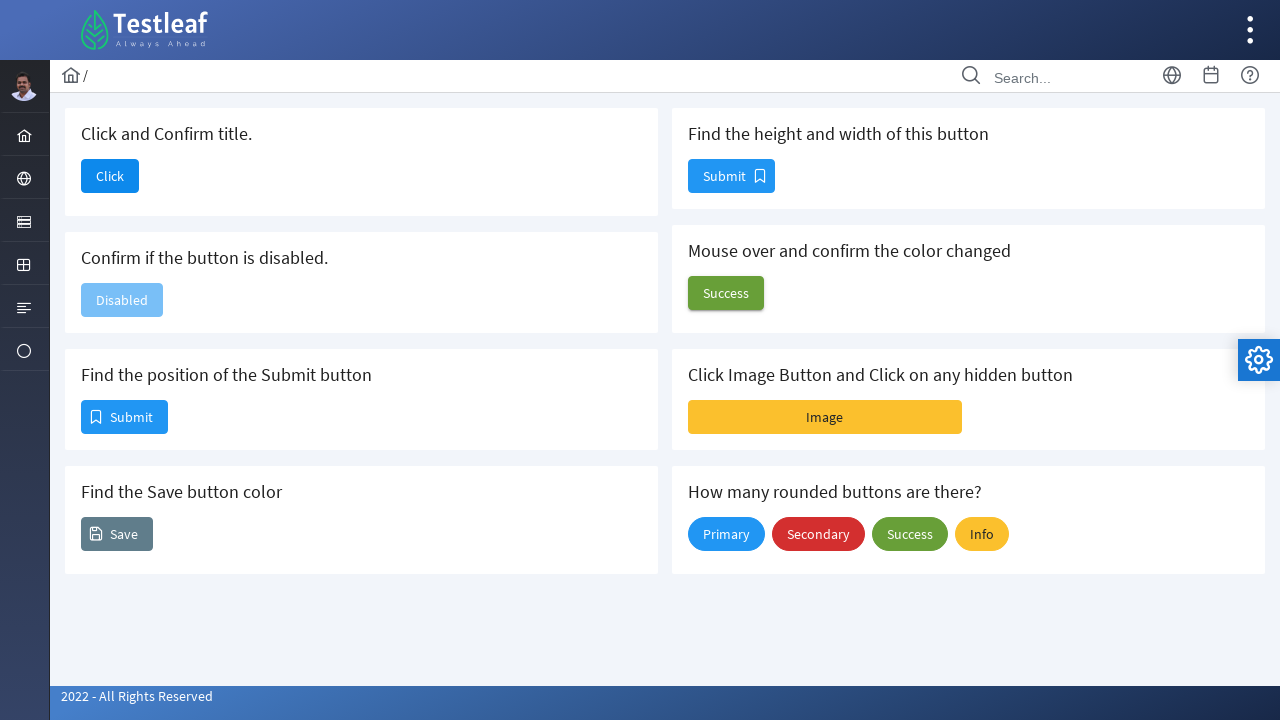

Hovered mouse over button at (726, 293) on #j_idt88\:j_idt100
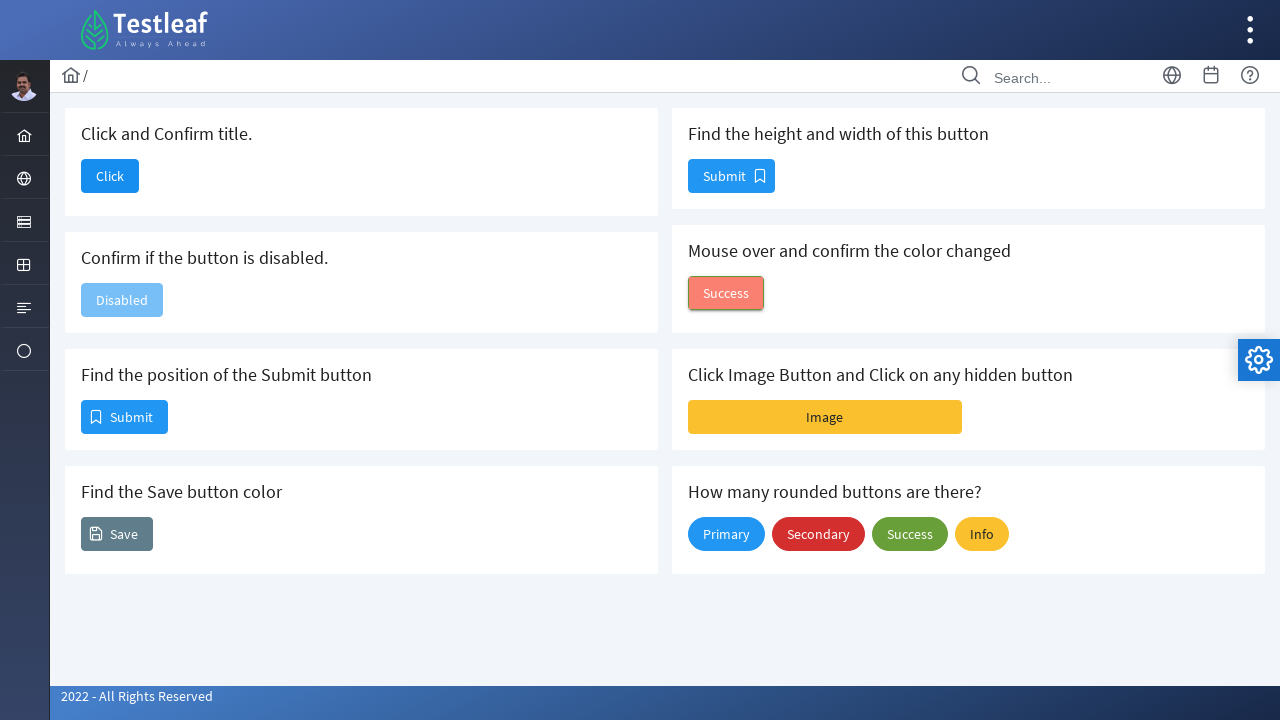

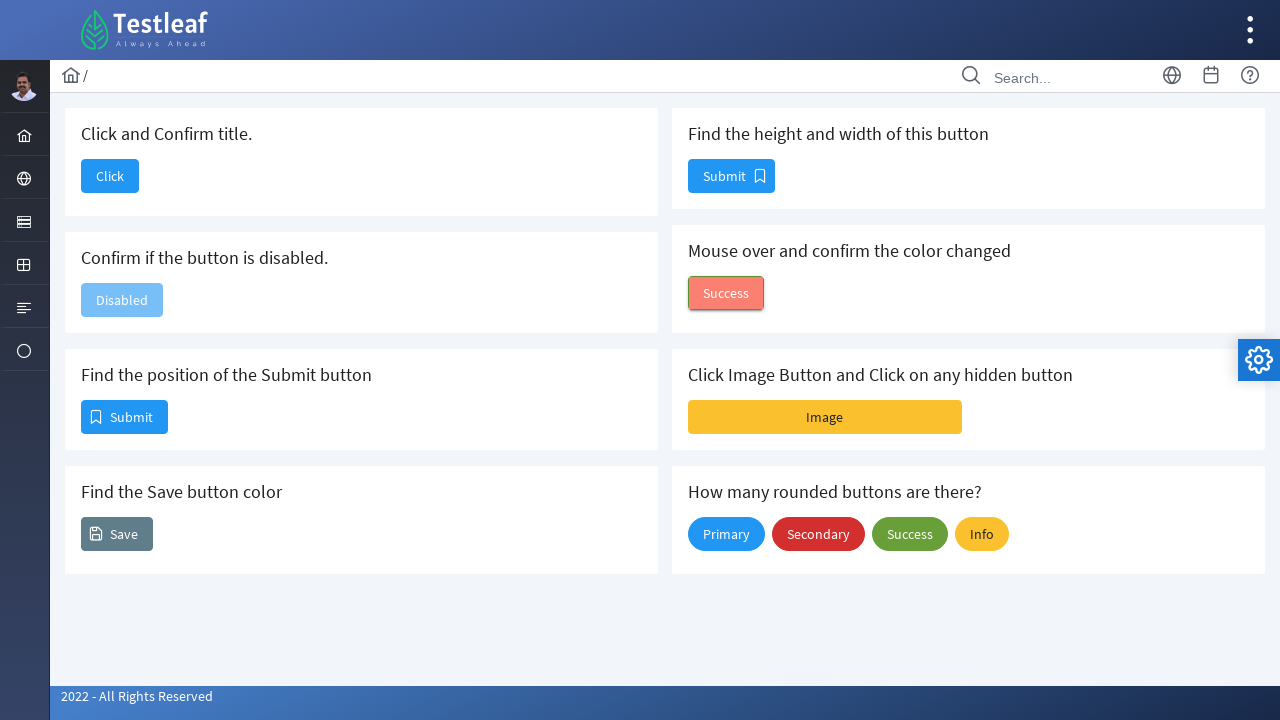